Tests the selection and deselection of radio buttons and checkboxes on a form

Starting URL: https://automationfc.github.io/basic-form/index.html

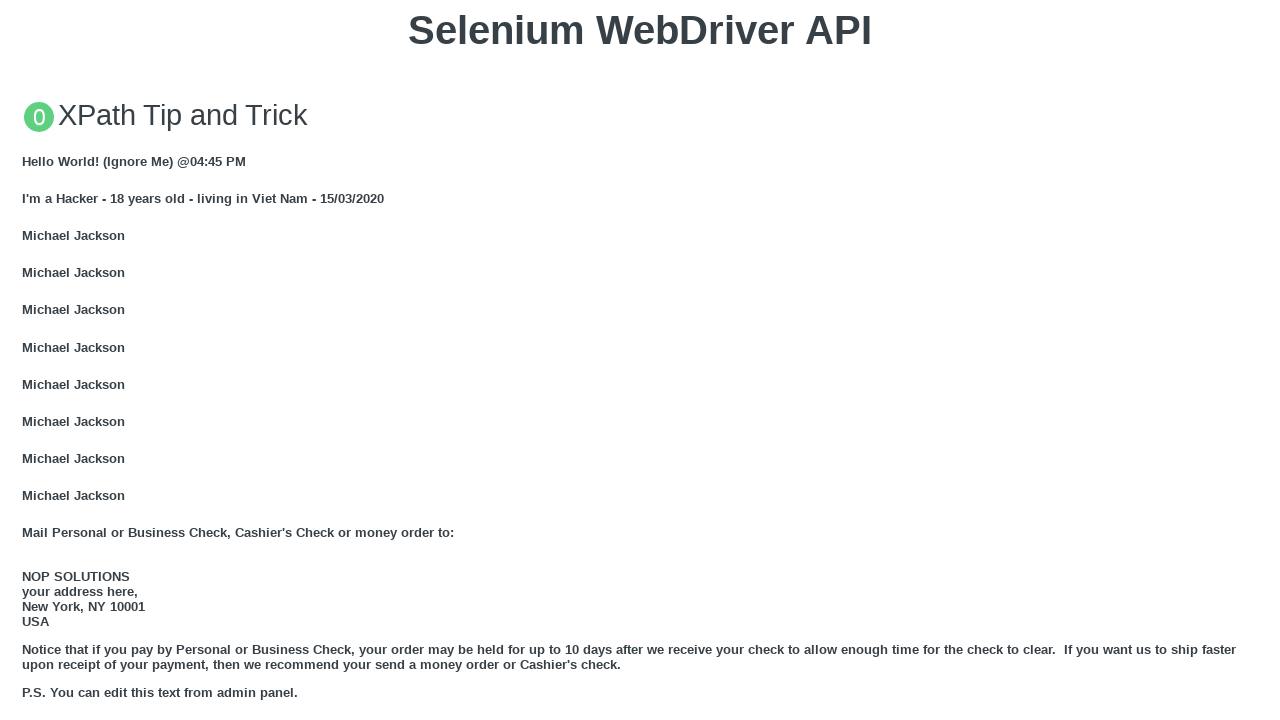

Clicked 'Under 18' radio button at (28, 360) on #under_18
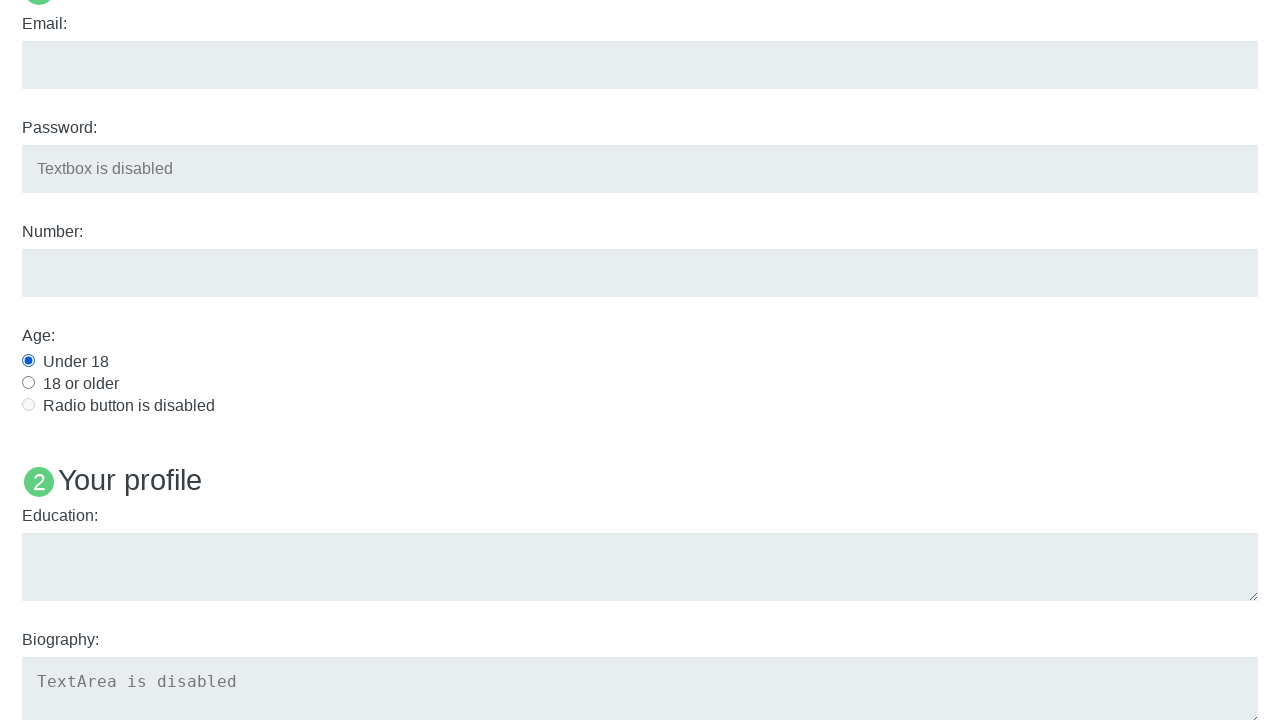

Selected Java language checkbox at (28, 361) on #java
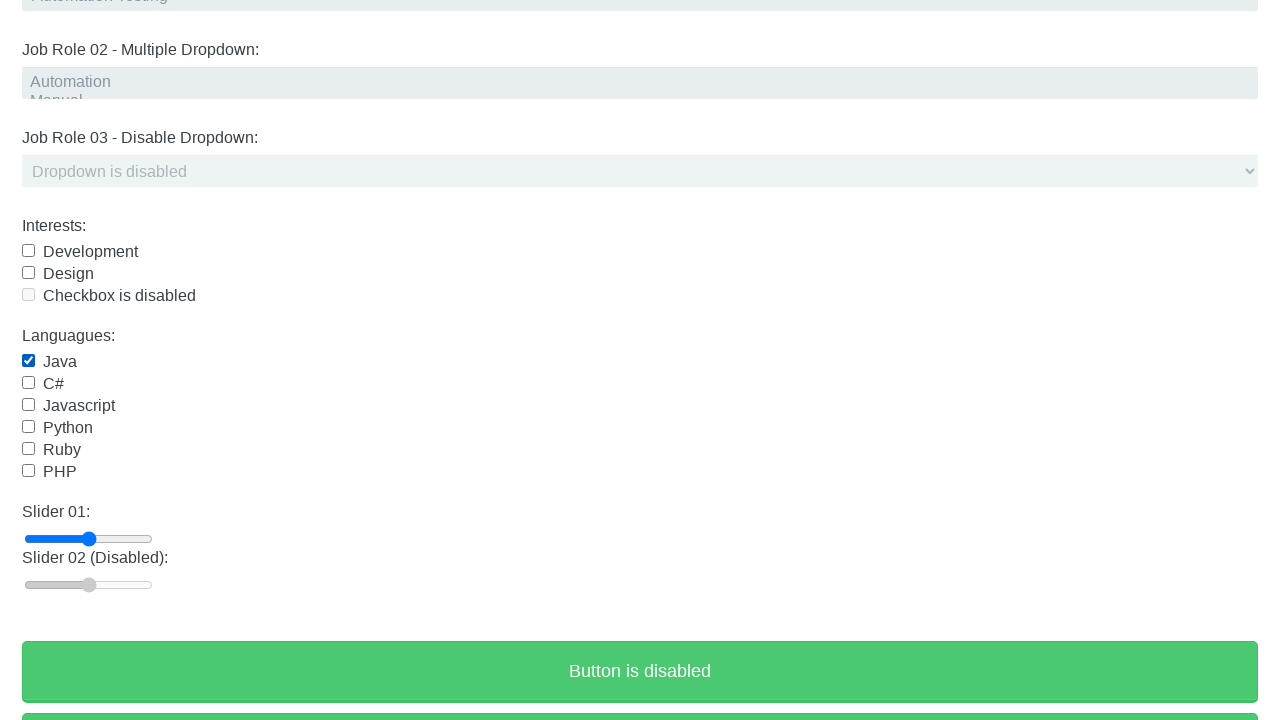

Deselected Java language checkbox at (28, 361) on #java
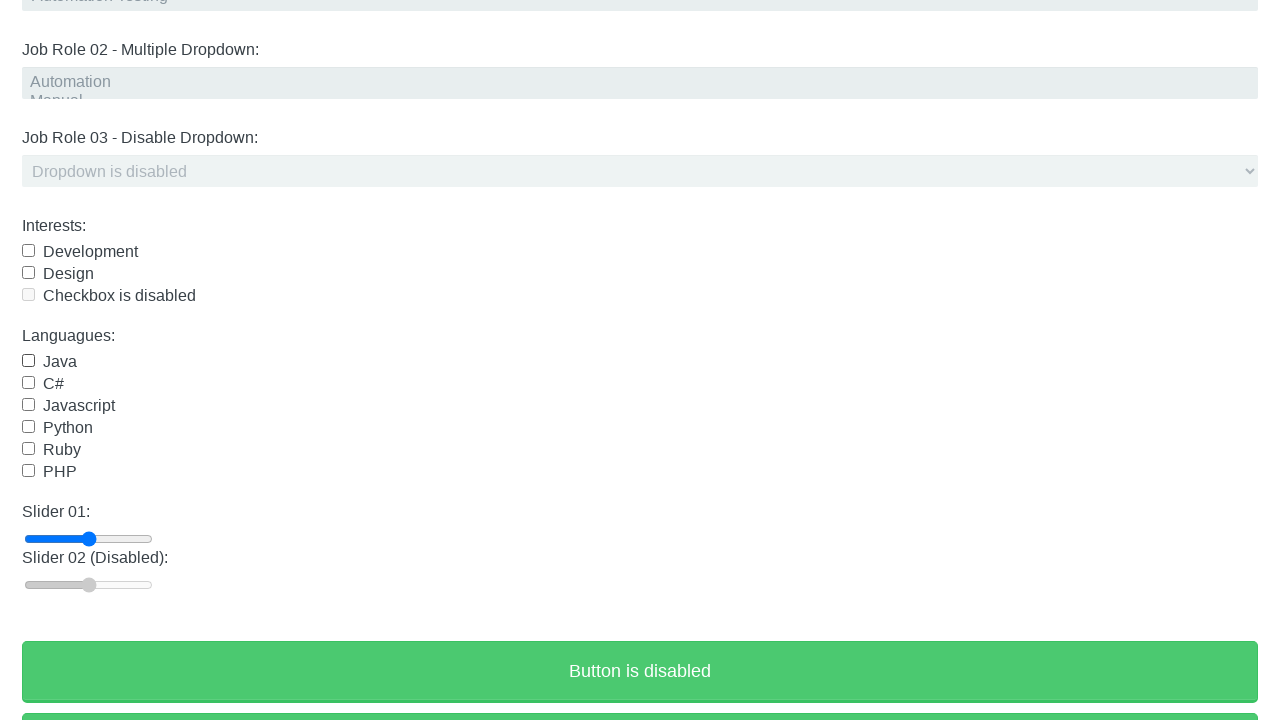

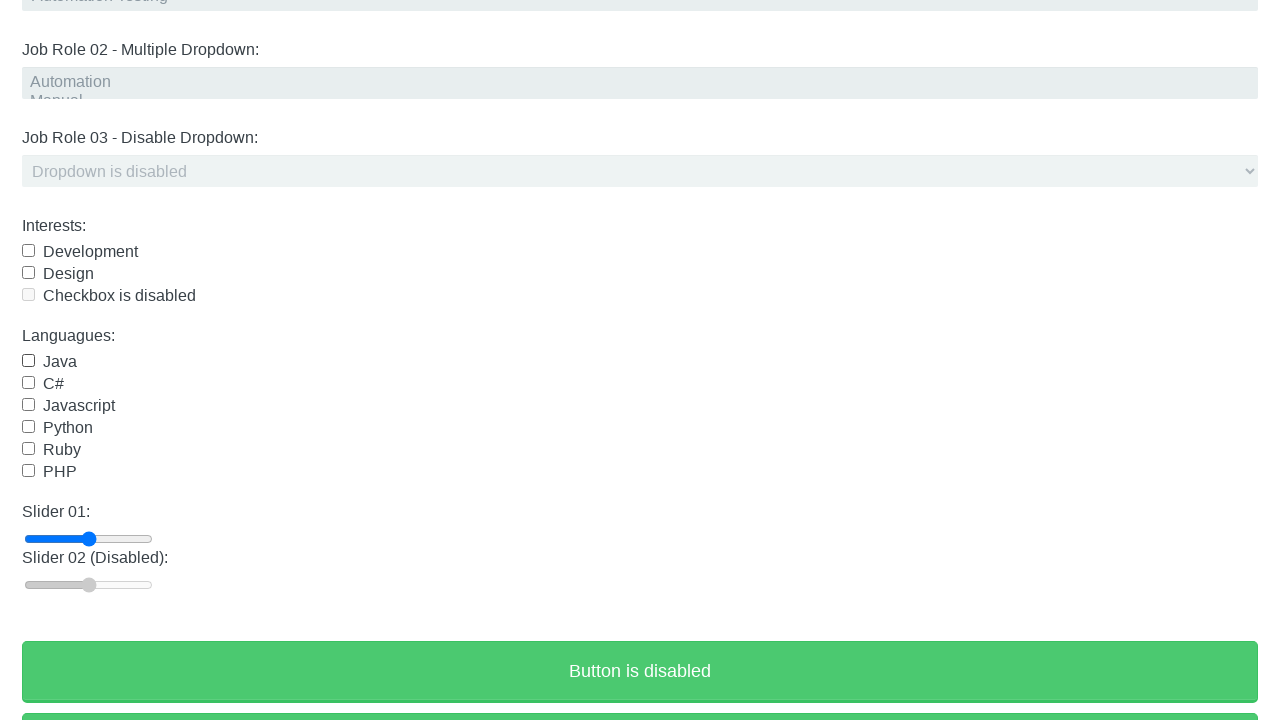